Tests an e-commerce flow by adding specific products to cart, proceeding to checkout, and applying a promo code

Starting URL: https://rahulshettyacademy.com/seleniumPractise/

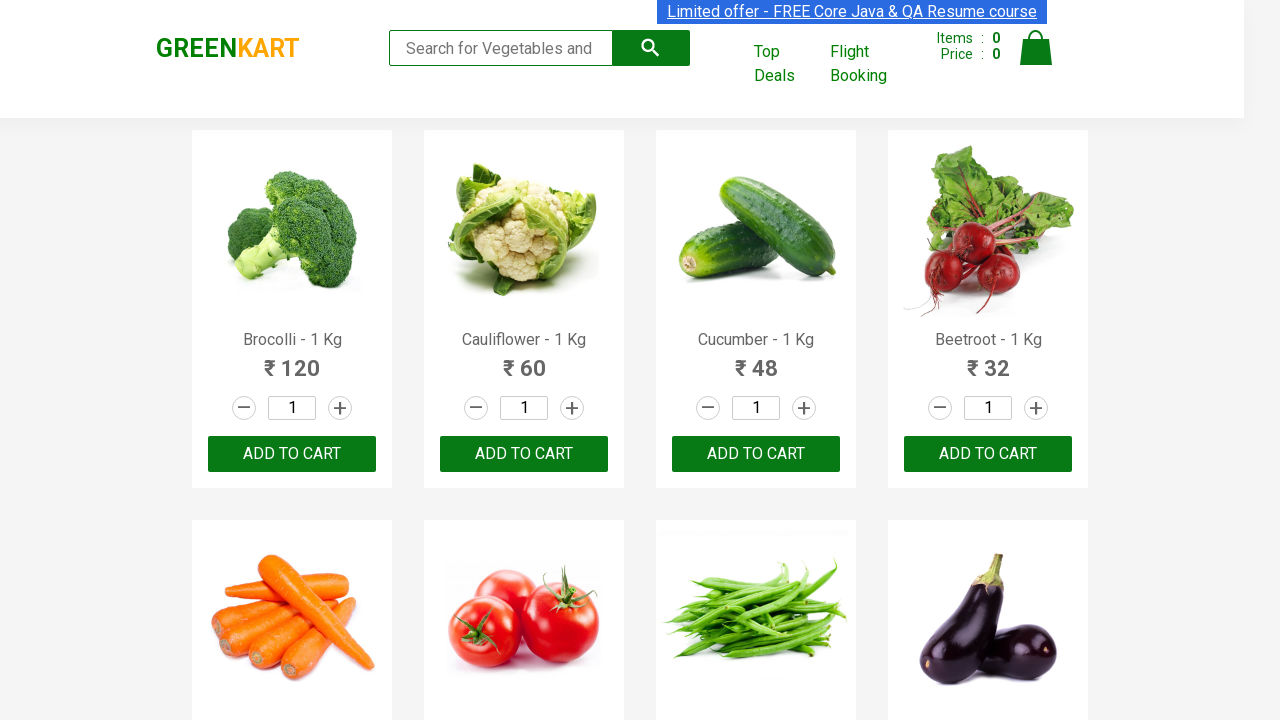

Retrieved all product name elements from the page
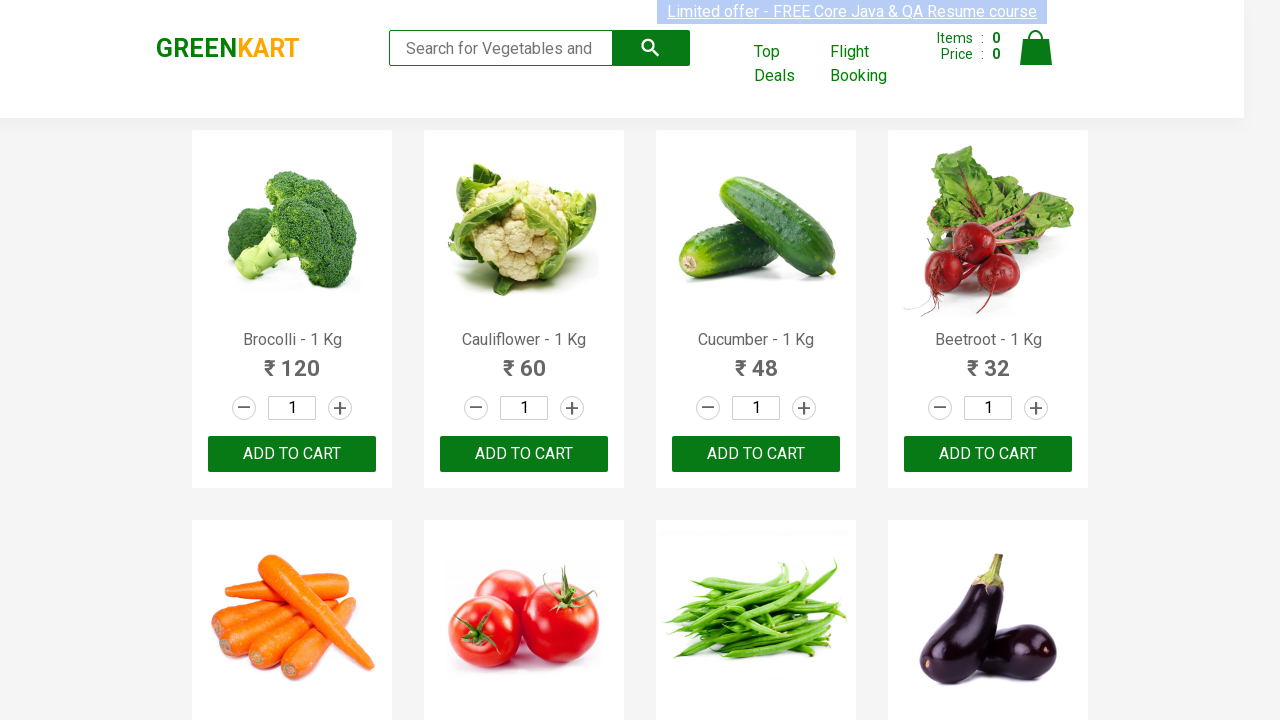

Defined list of items to add to cart: Cucumber, Brocolli, Apple
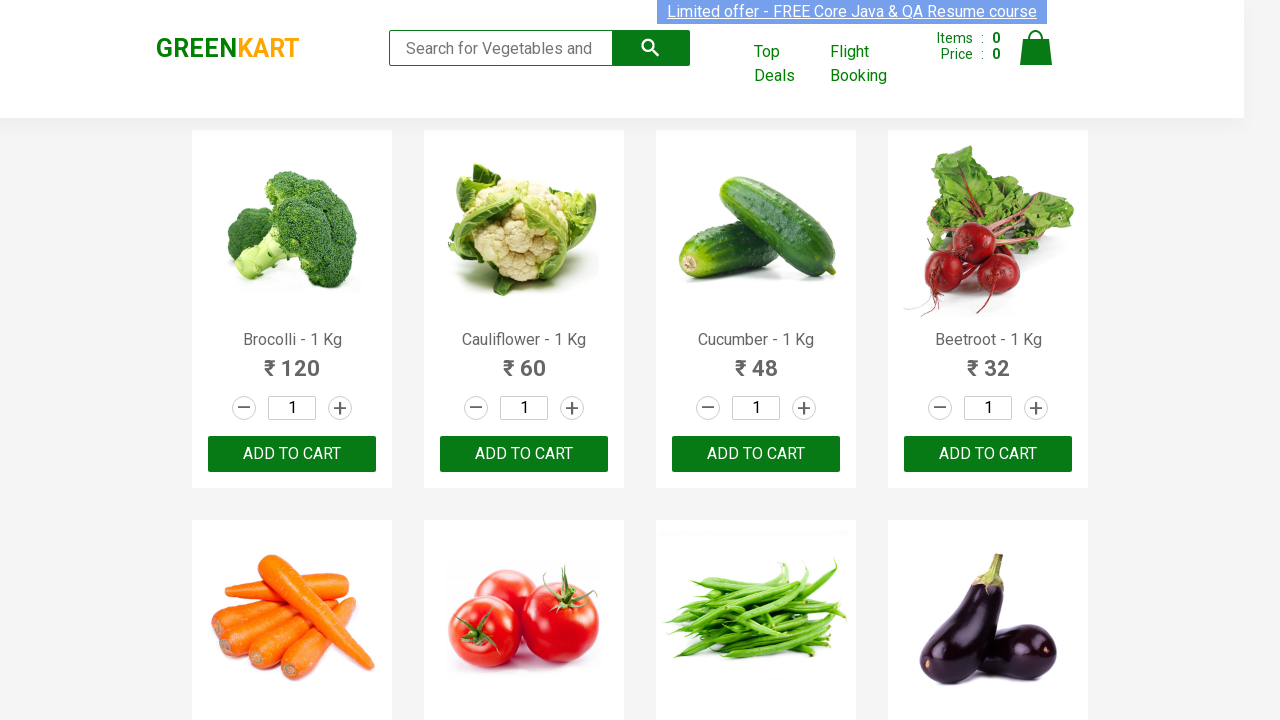

Added 'Brocolli' to cart
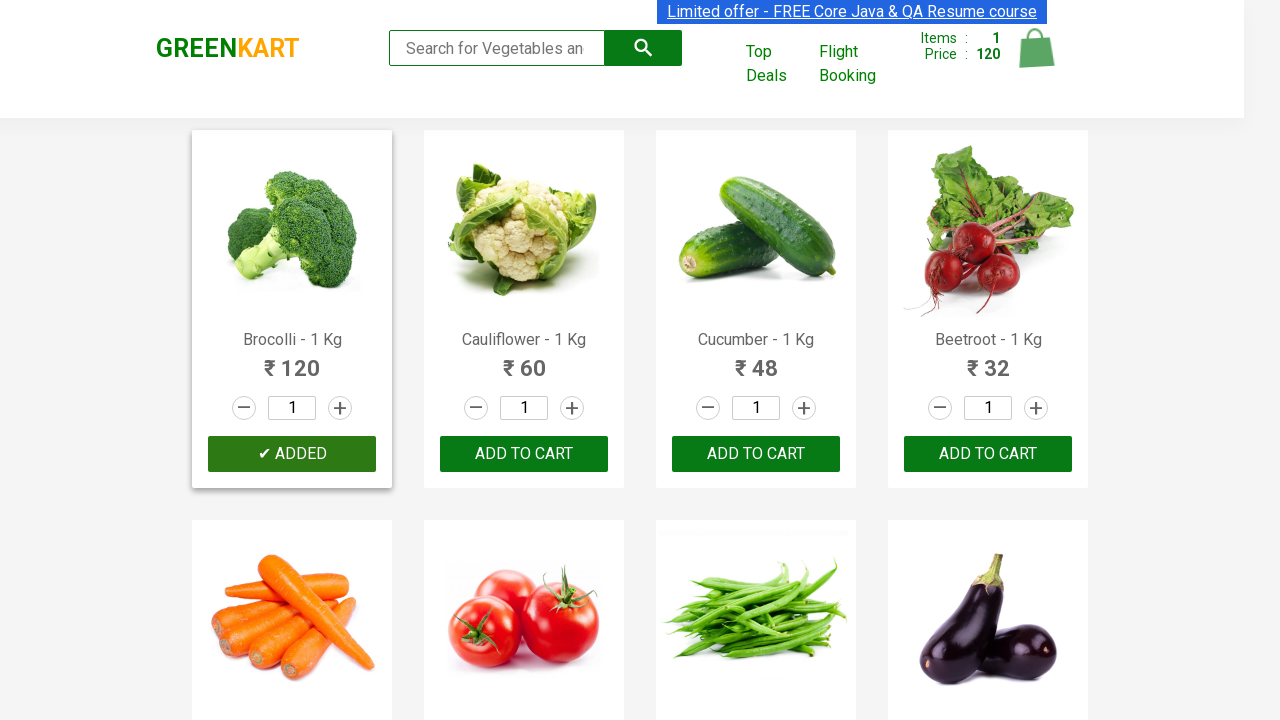

Added 'Cucumber' to cart
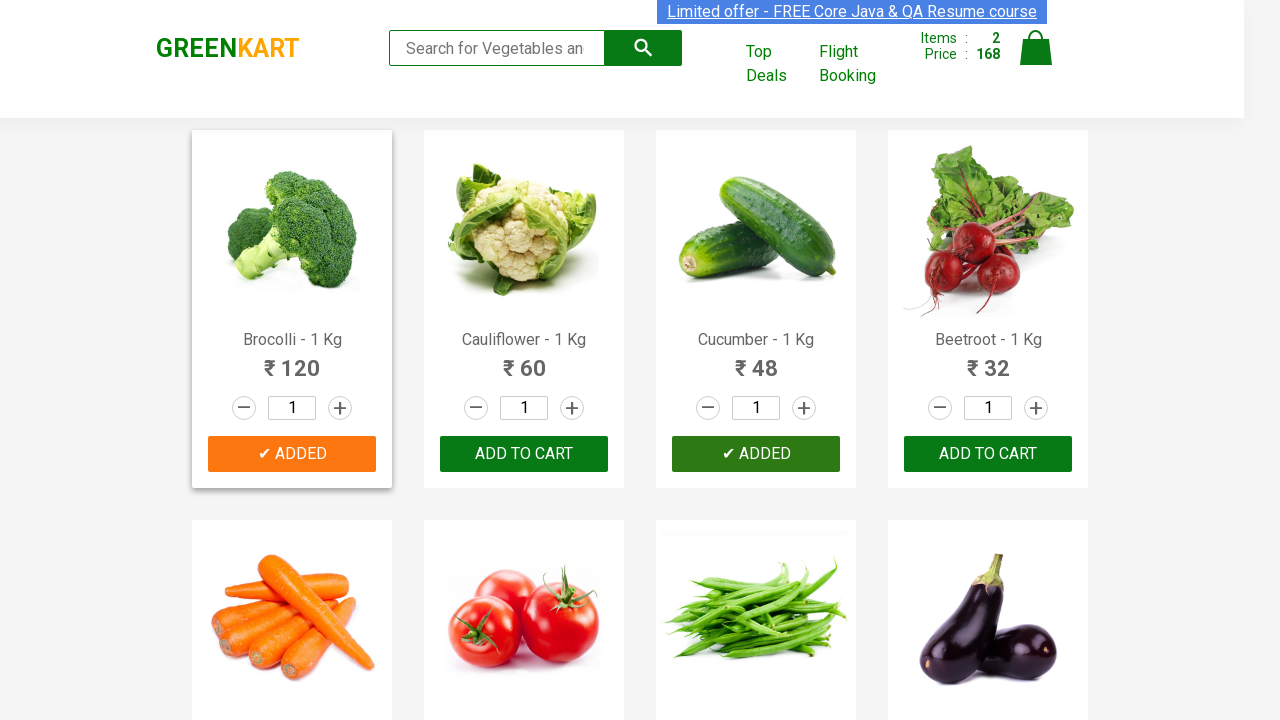

Added 'Apple' to cart
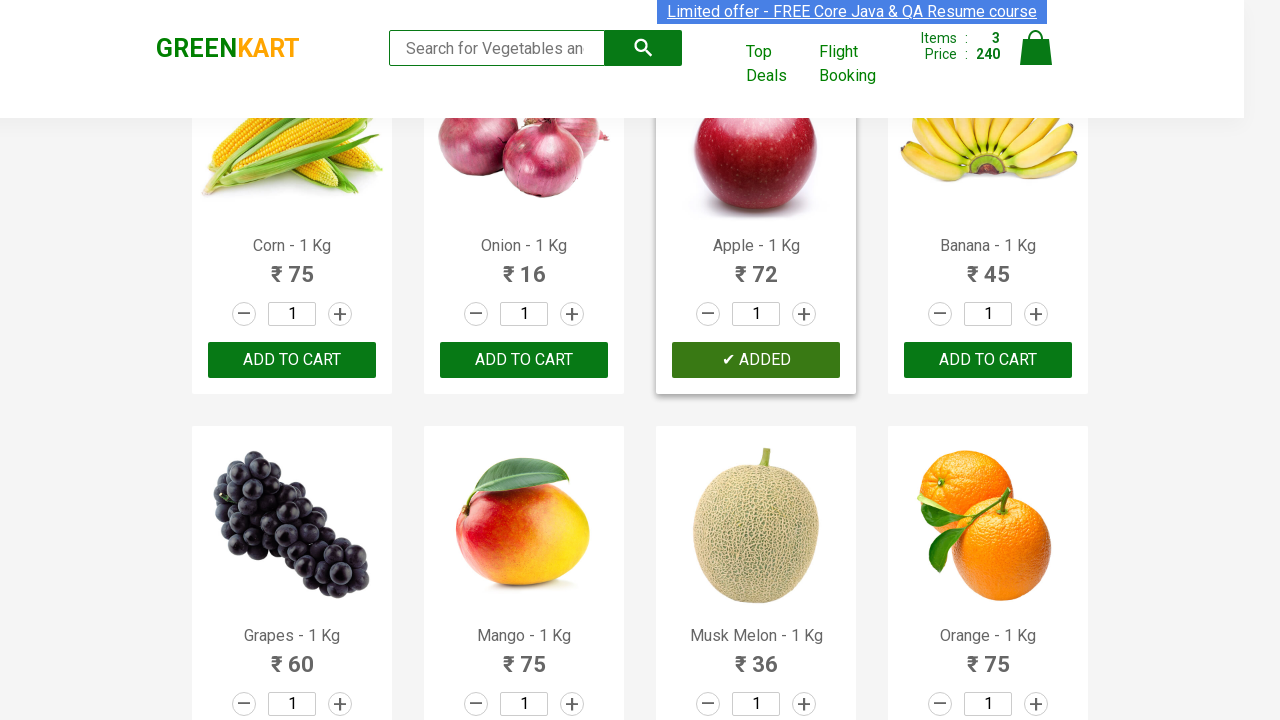

Clicked cart icon to view cart at (1036, 48) on img[alt='Cart']
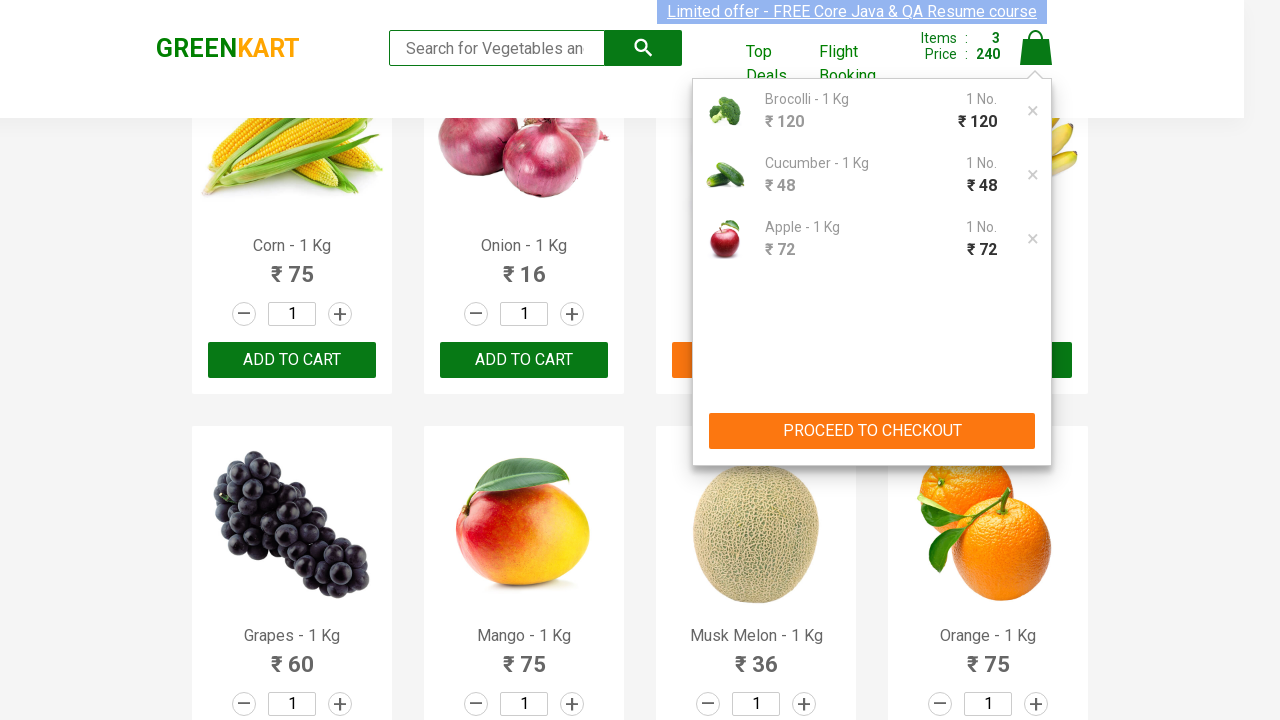

Clicked PROCEED TO CHECKOUT button at (872, 431) on xpath=//button[text()='PROCEED TO CHECKOUT']
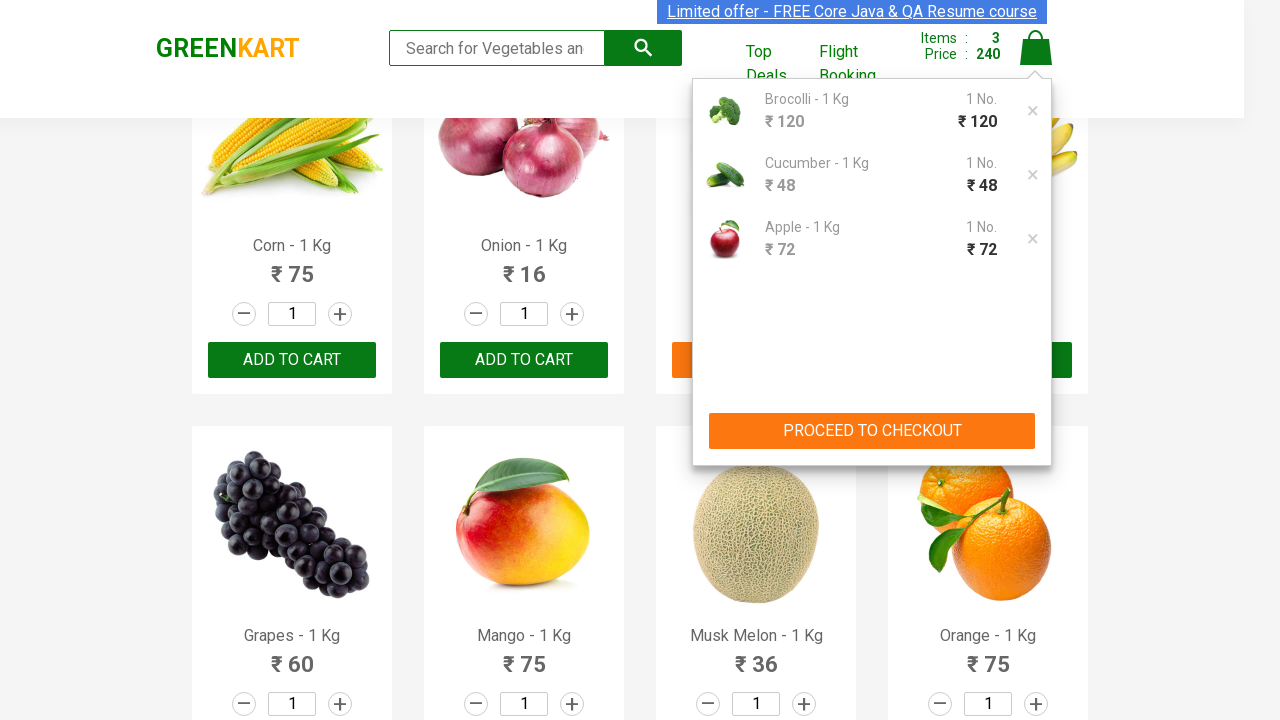

Promo code input field loaded
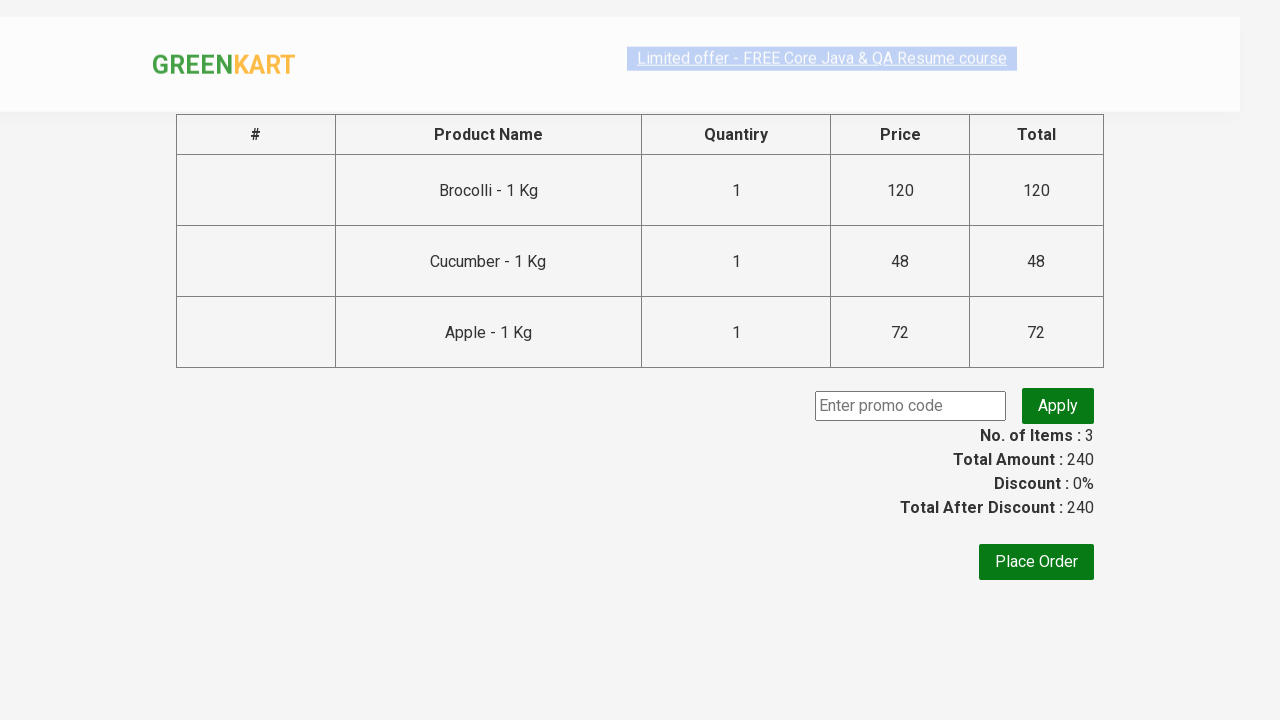

Entered promo code 'rahulshettyacademy' on input[class='promoCode']
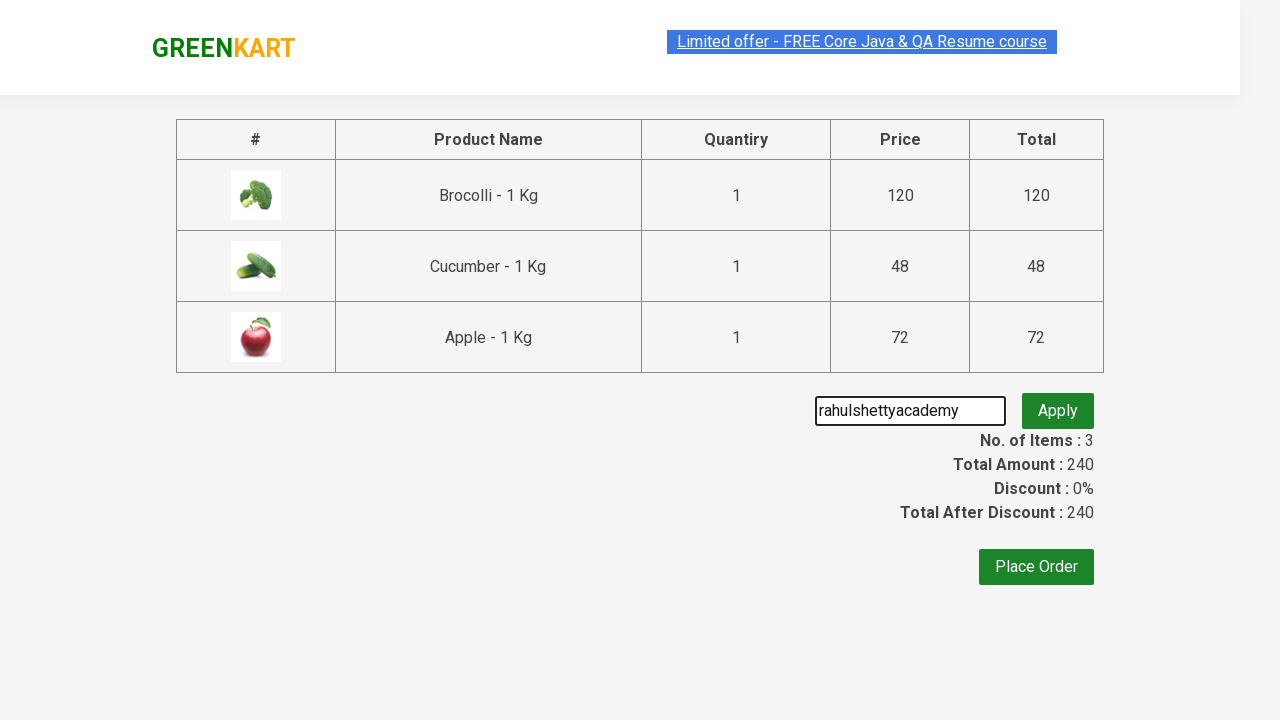

Clicked apply promo code button at (1058, 406) on button[class='promoBtn']
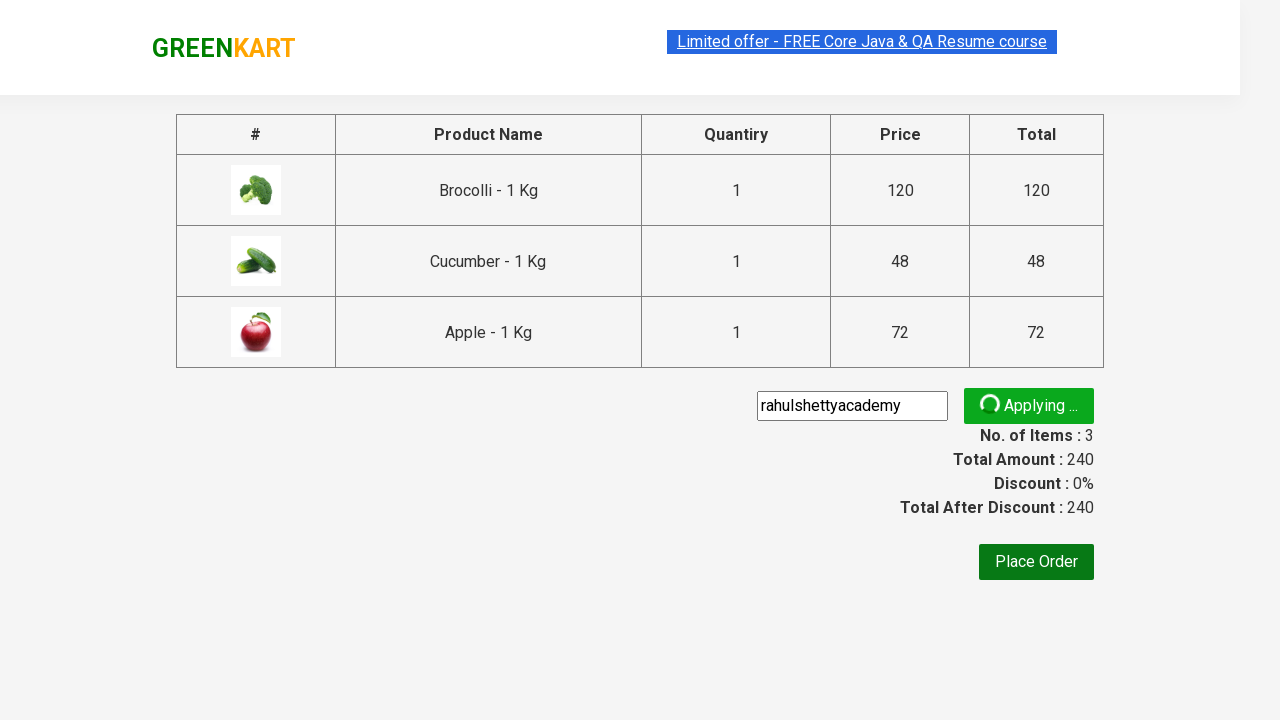

Promo code message appeared, indicating successful application
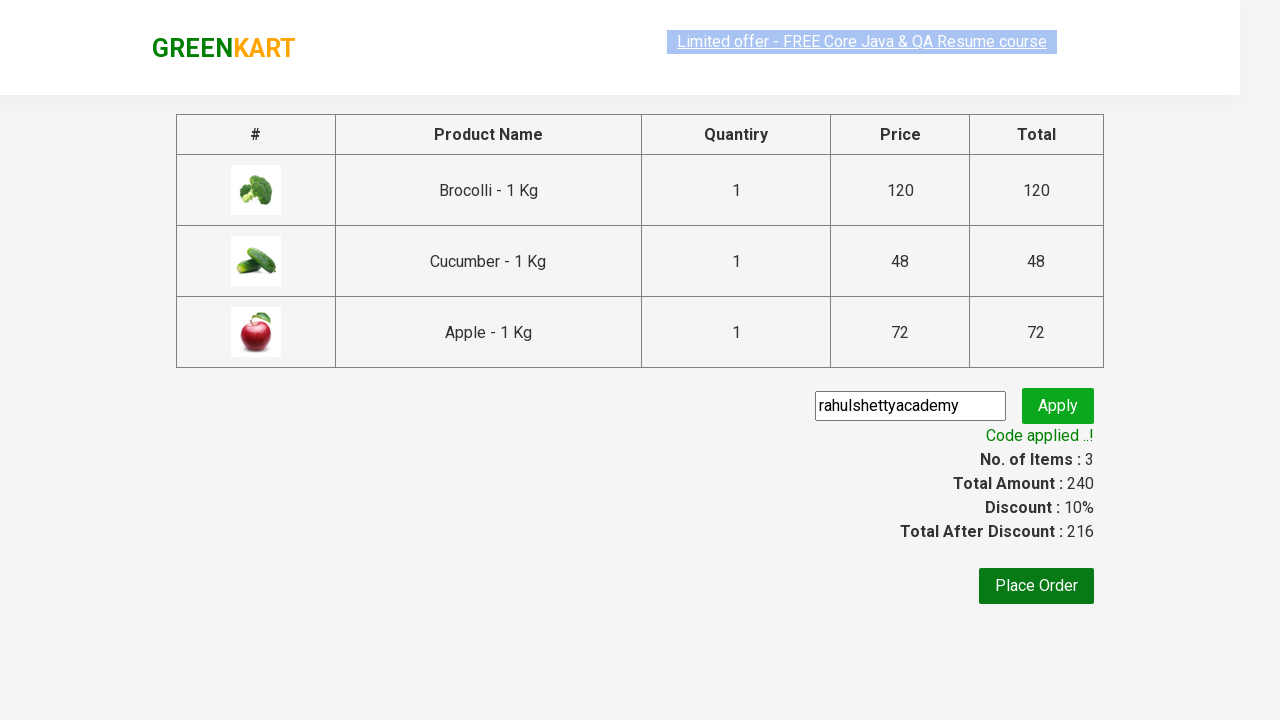

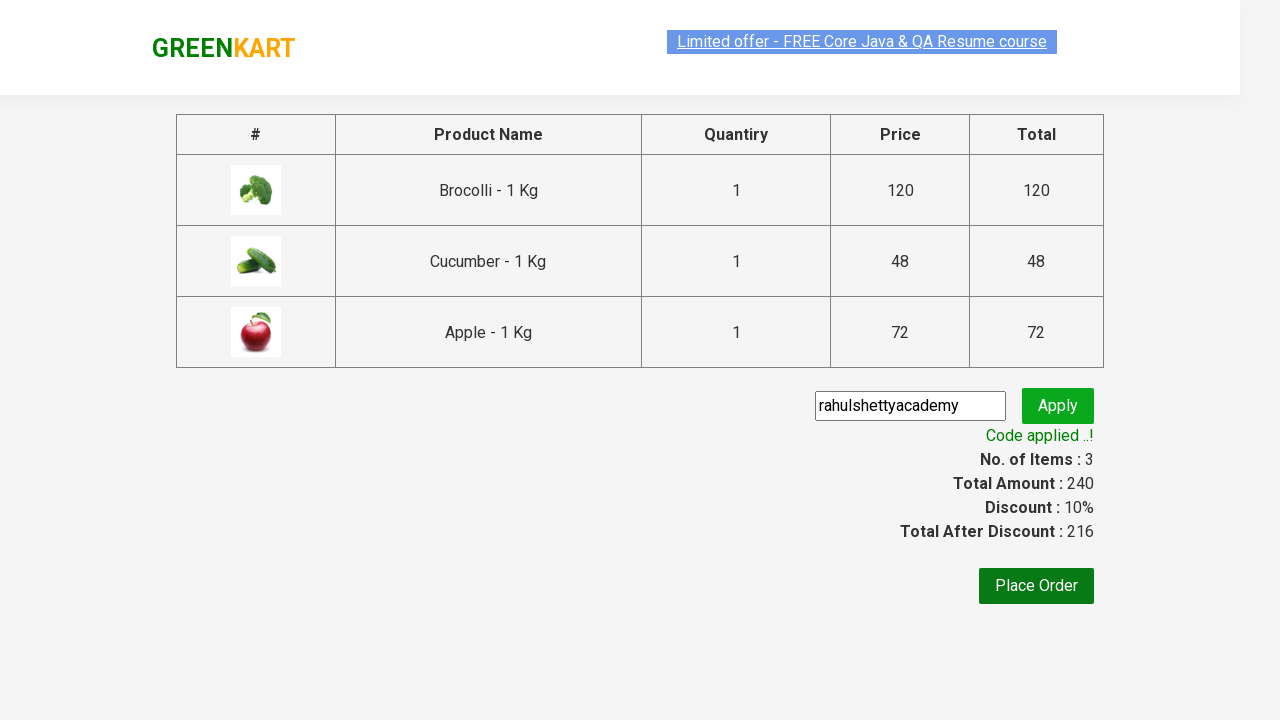